Navigates to Rahul Shetty Academy website and verifies the page loads by checking title and URL

Starting URL: https://rahulshettyacademy.com

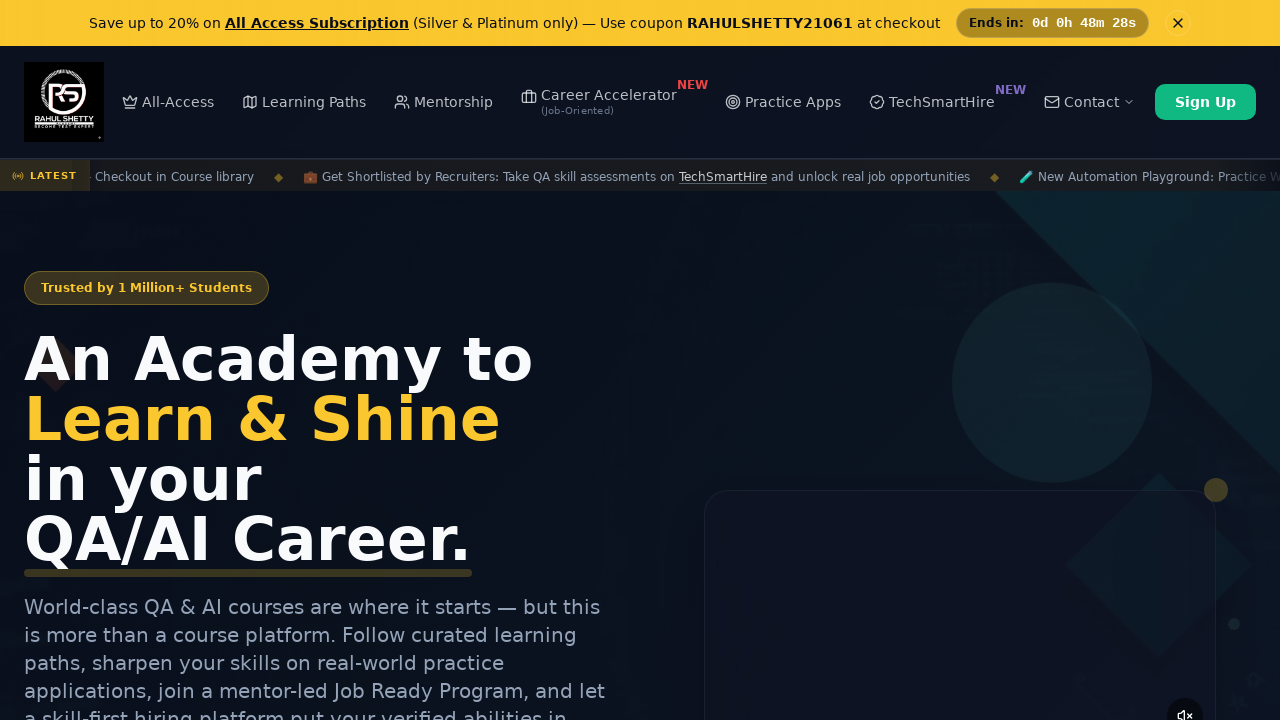

Waited for page DOM to load
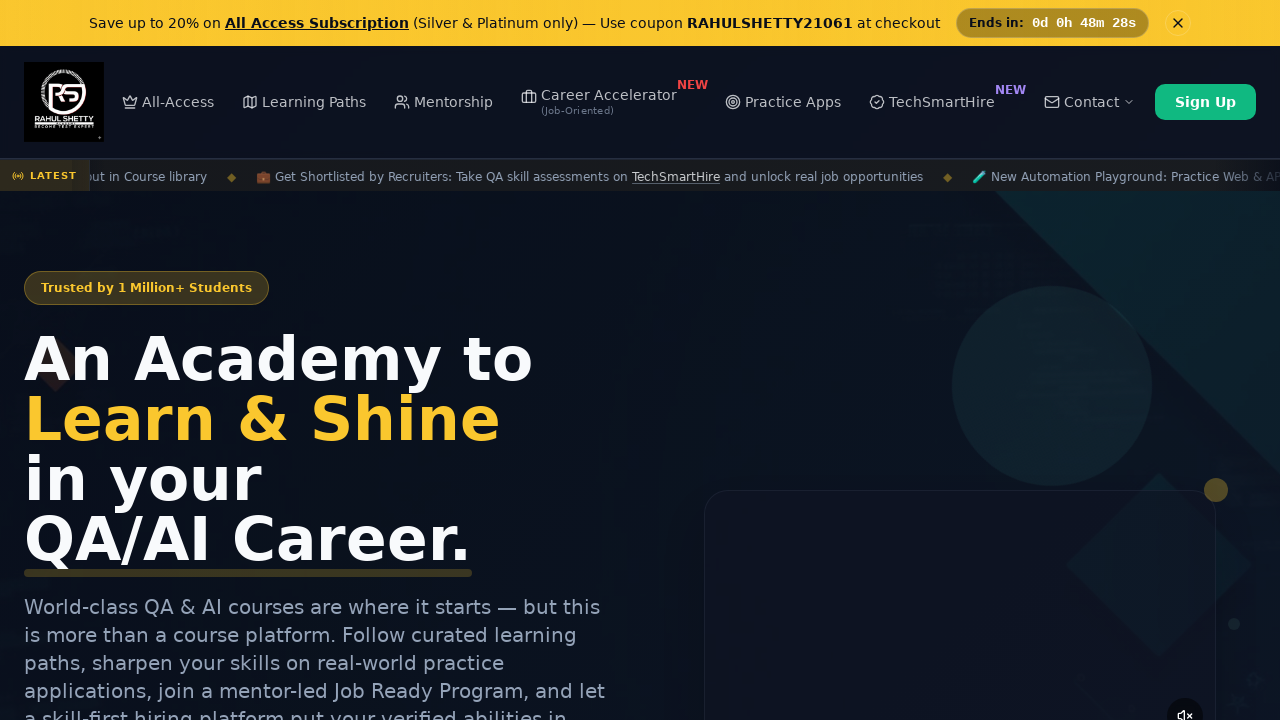

Retrieved page title to verify page loaded
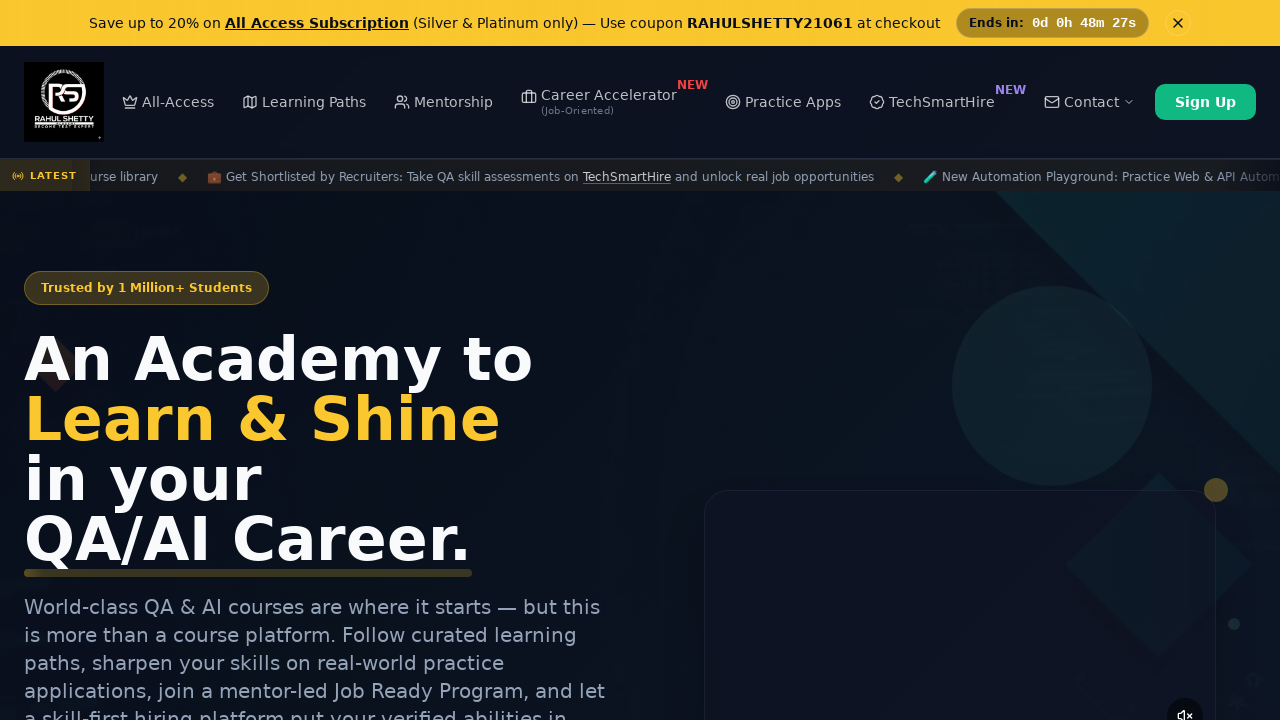

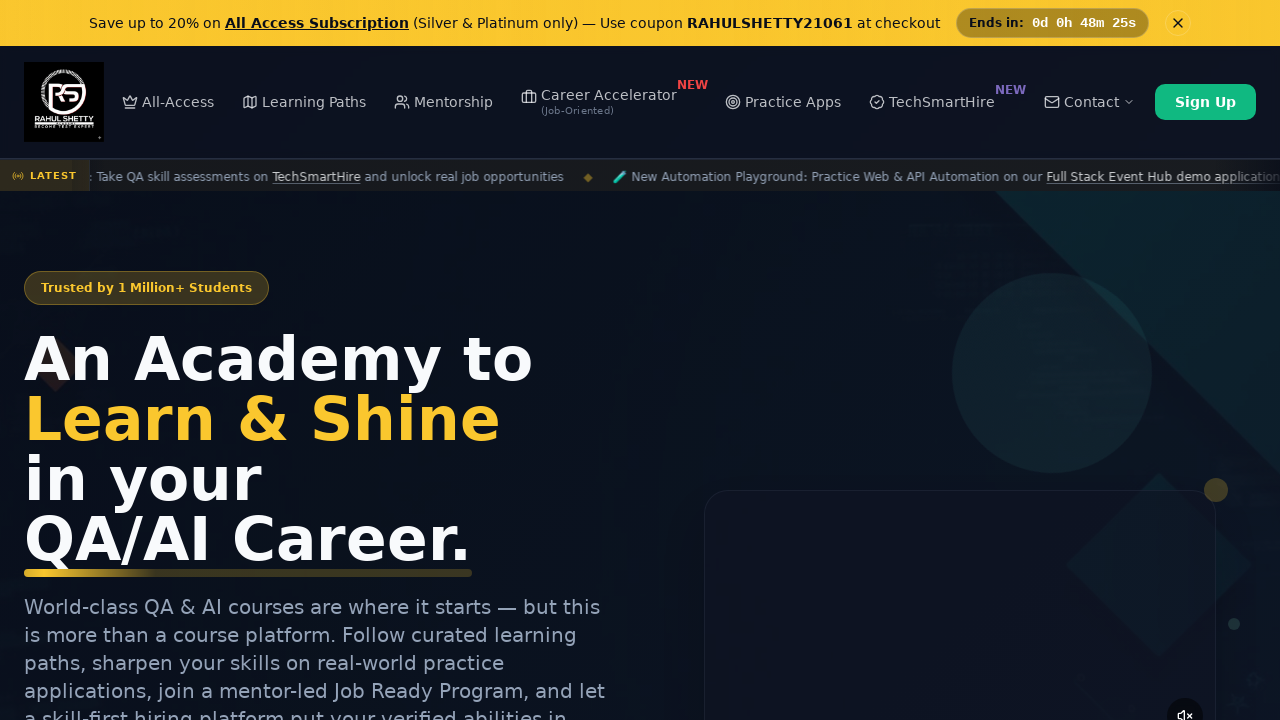